Tests right-click context menu functionality by performing a context click on a button, selecting "Copy" from the menu, and accepting the resulting alert dialog.

Starting URL: https://swisnl.github.io/jQuery-contextMenu/demo.html

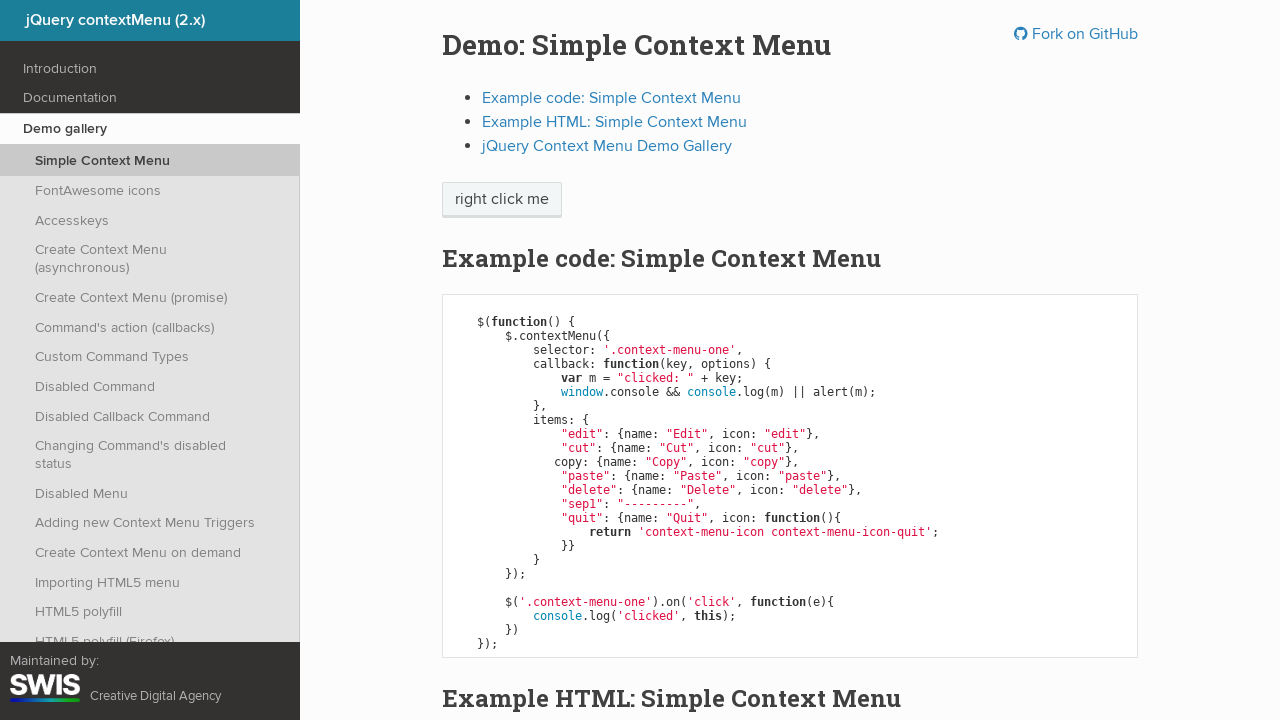

Located the context menu button element
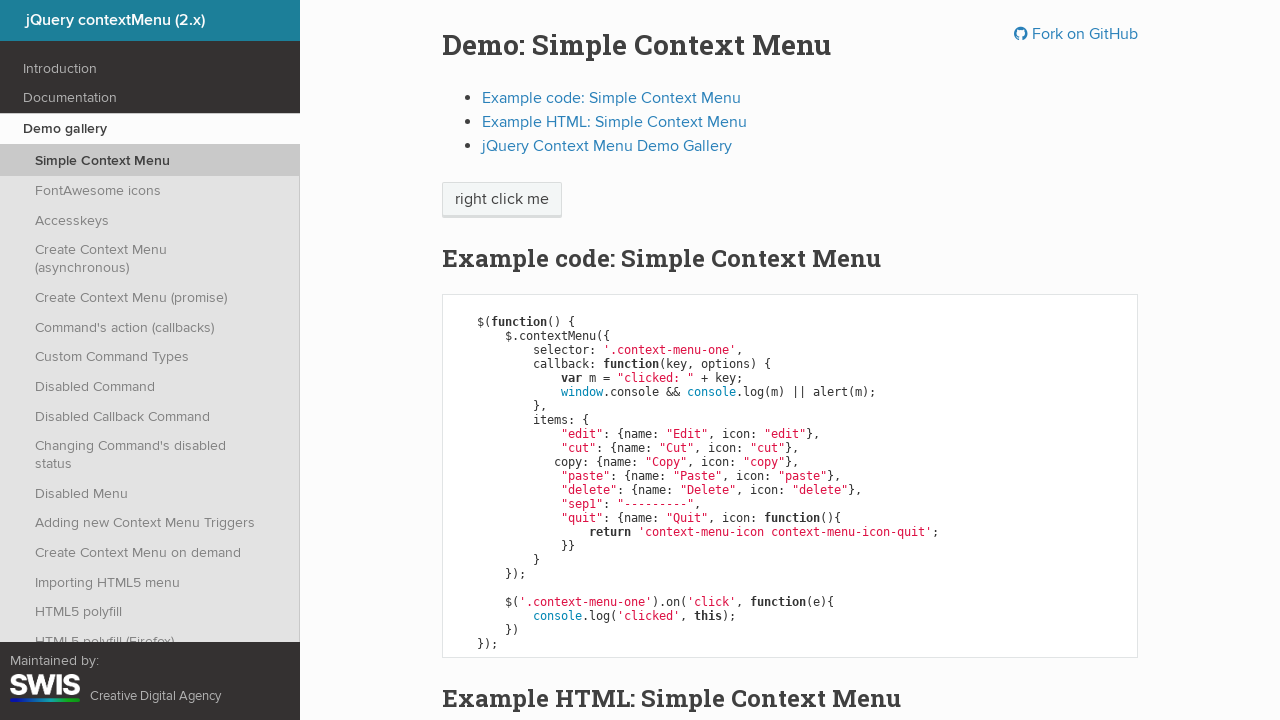

Performed right-click on the context menu button at (502, 200) on span.context-menu-one.btn.btn-neutral >> nth=0
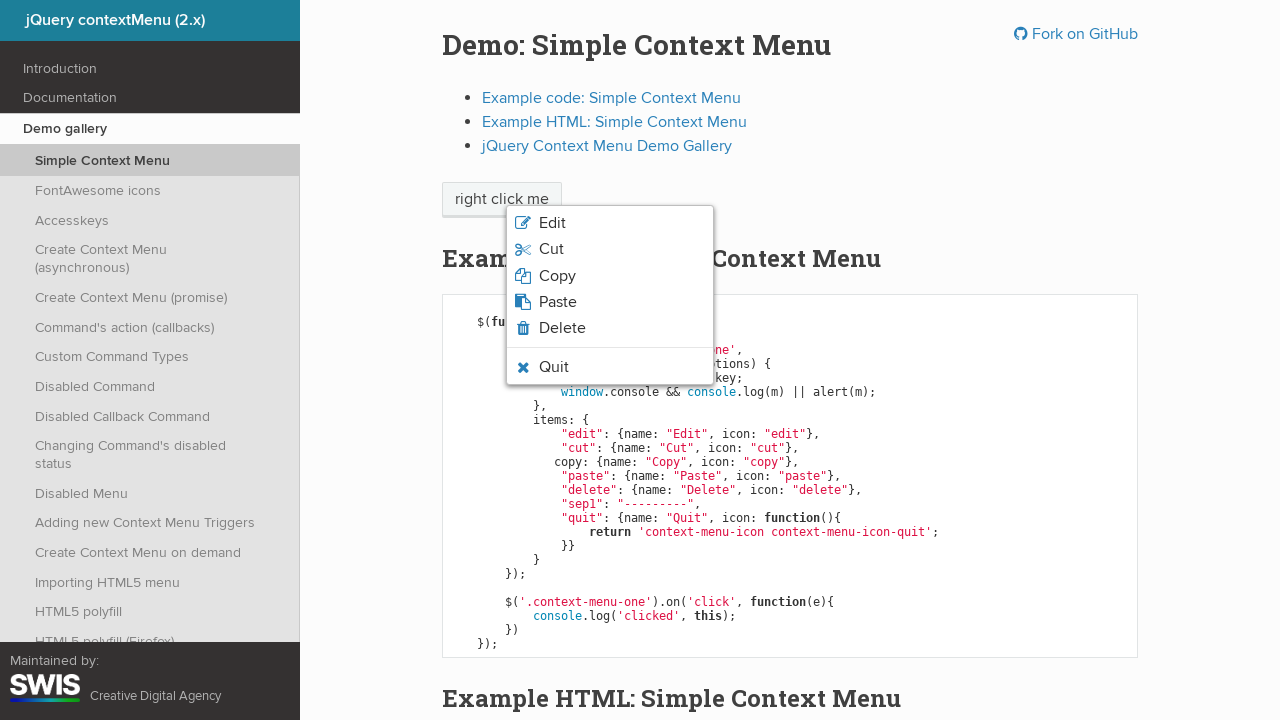

Clicked 'Copy' option from the context menu at (557, 276) on xpath=//span[normalize-space()='Copy']
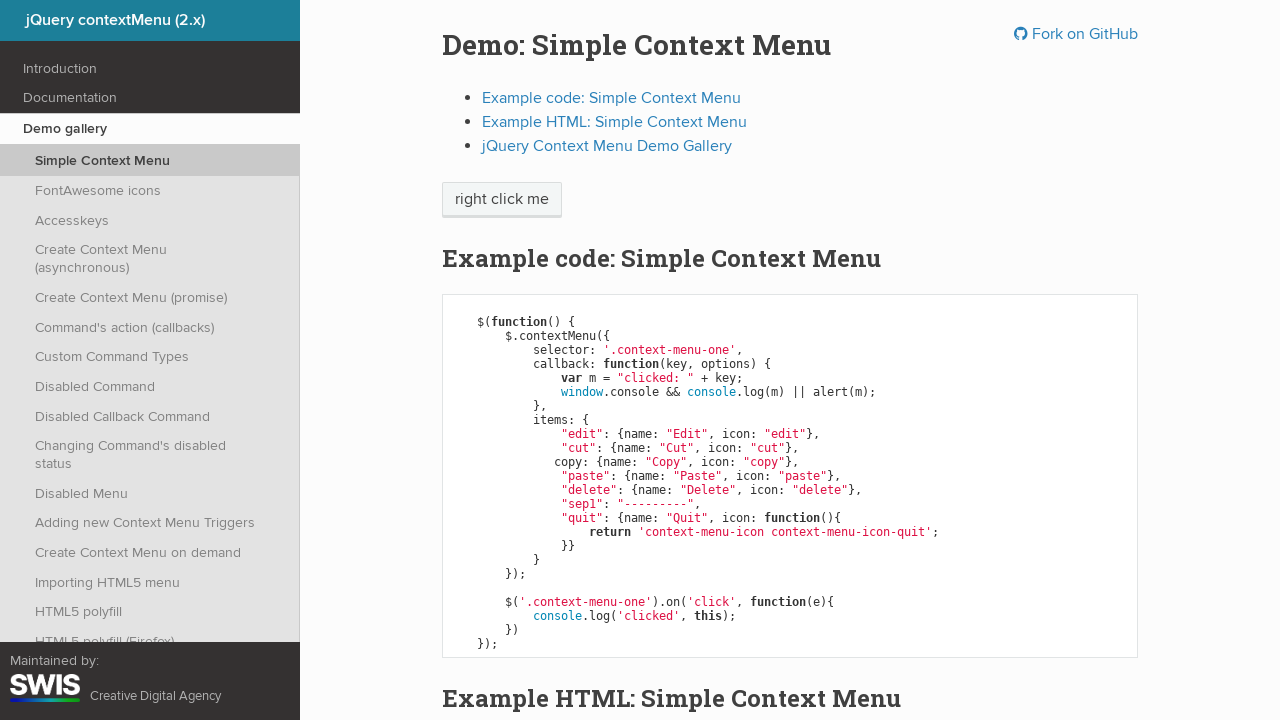

Set up dialog handler to accept alert
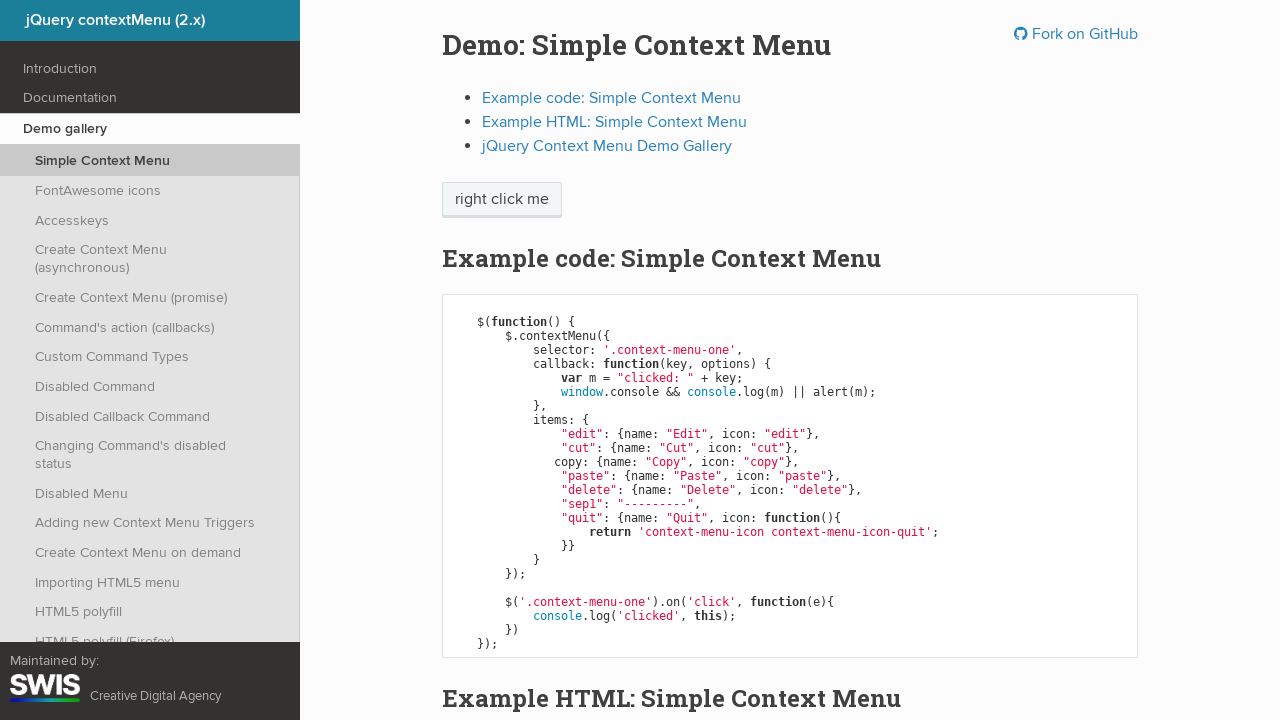

Waited for alert dialog to be processed
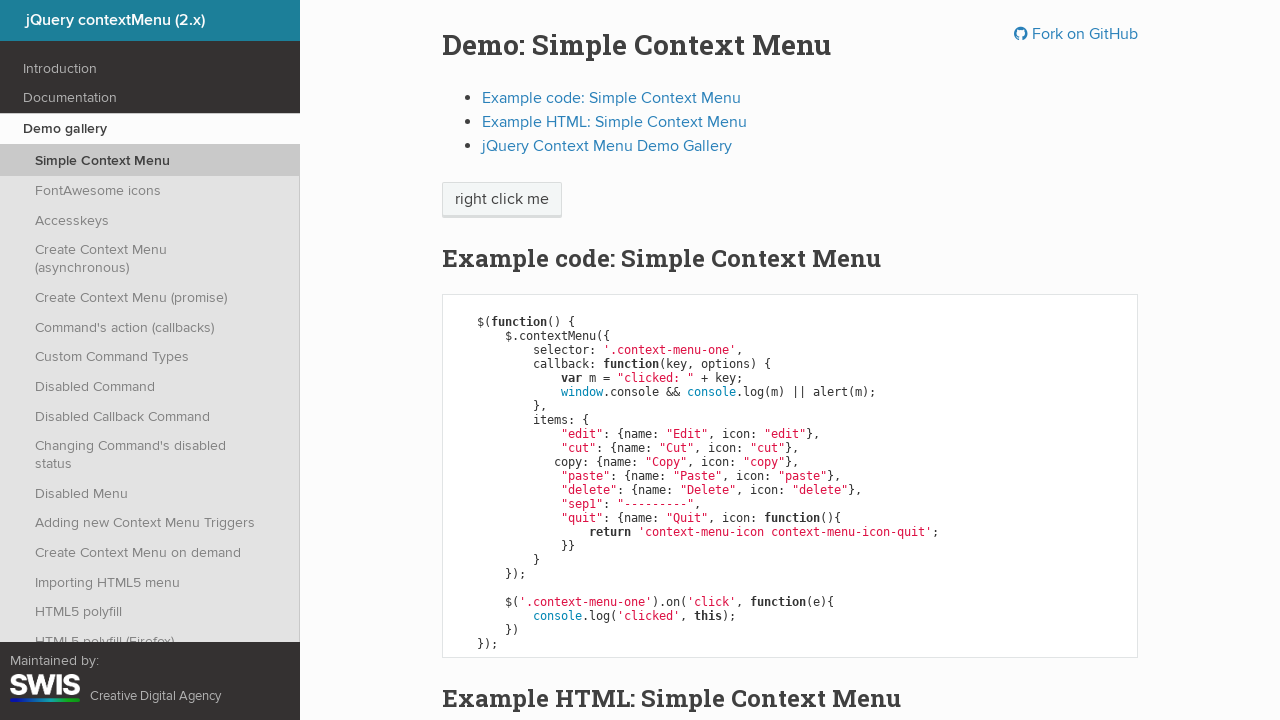

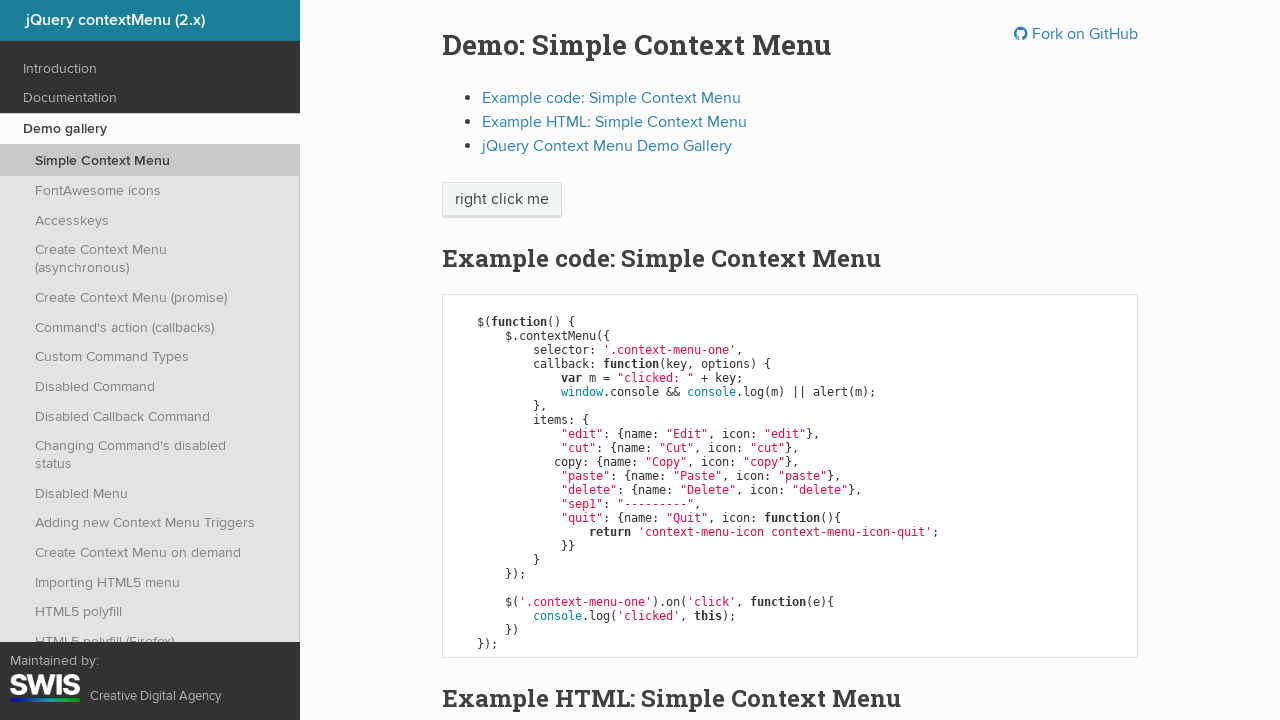